Verifies the Python heading text is displayed correctly

Starting URL: https://thekiranacademy.com/test/

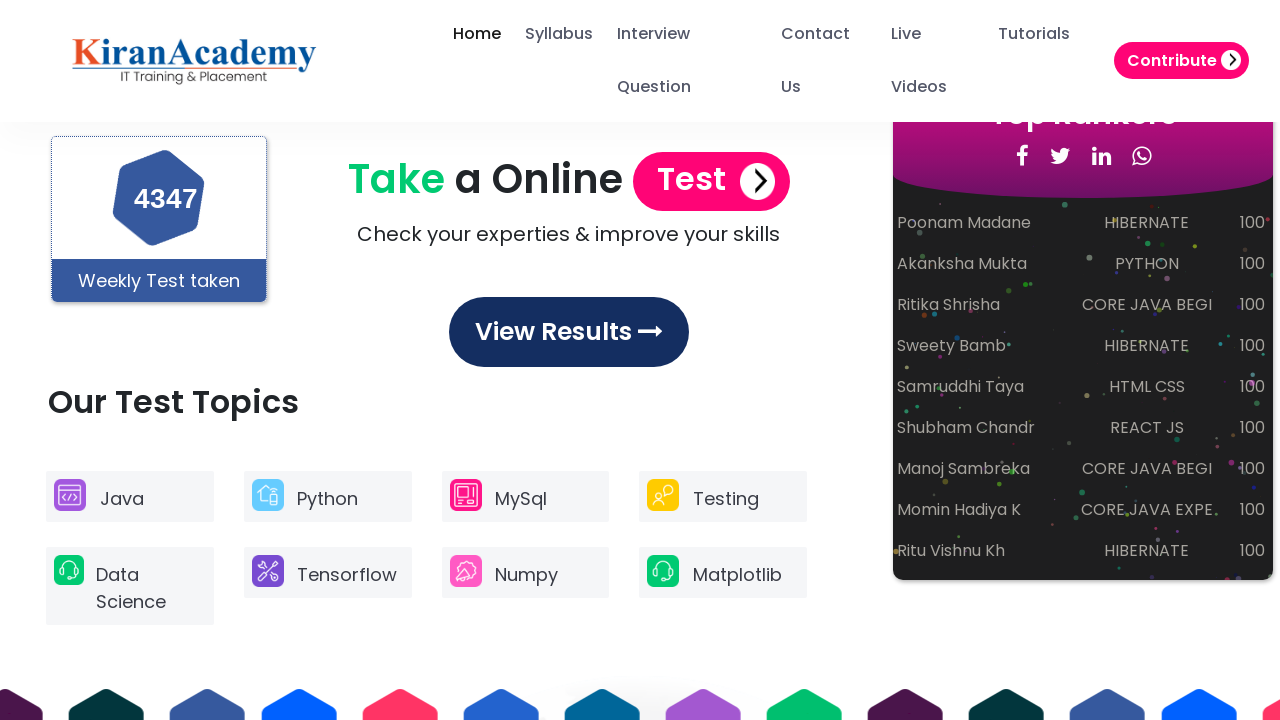

Located Python heading element using XPath
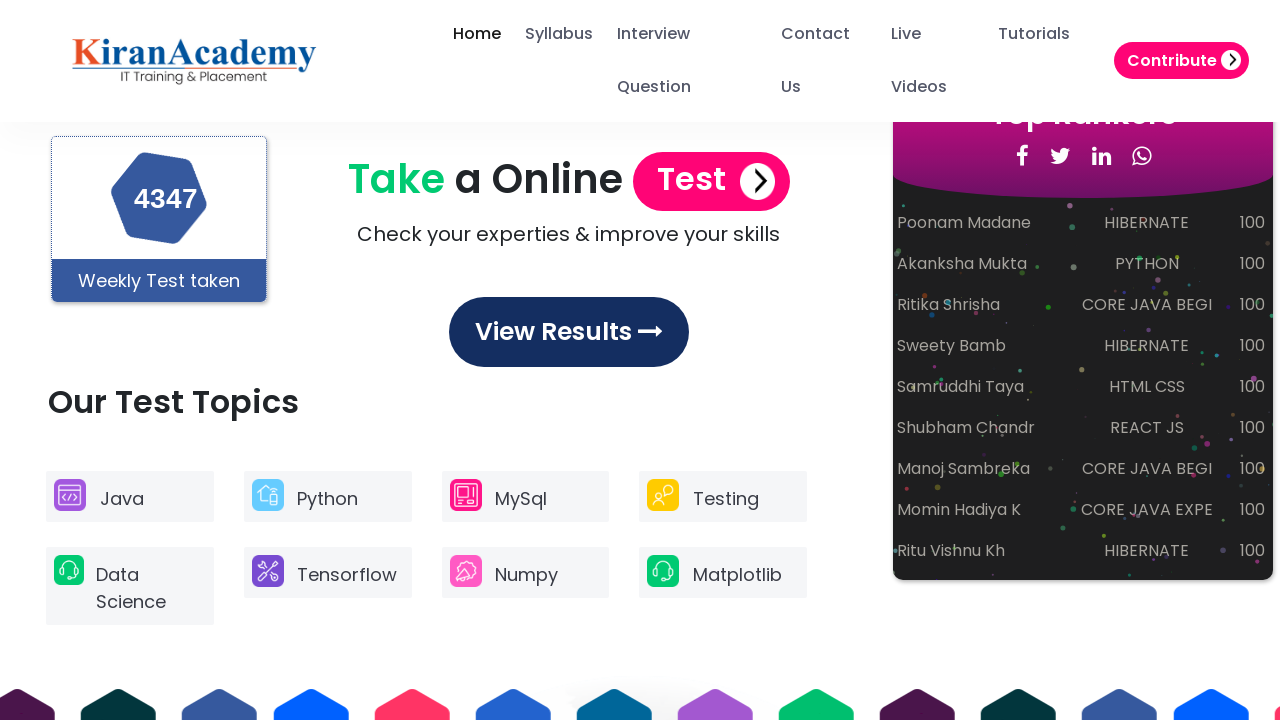

Retrieved text content from Python heading
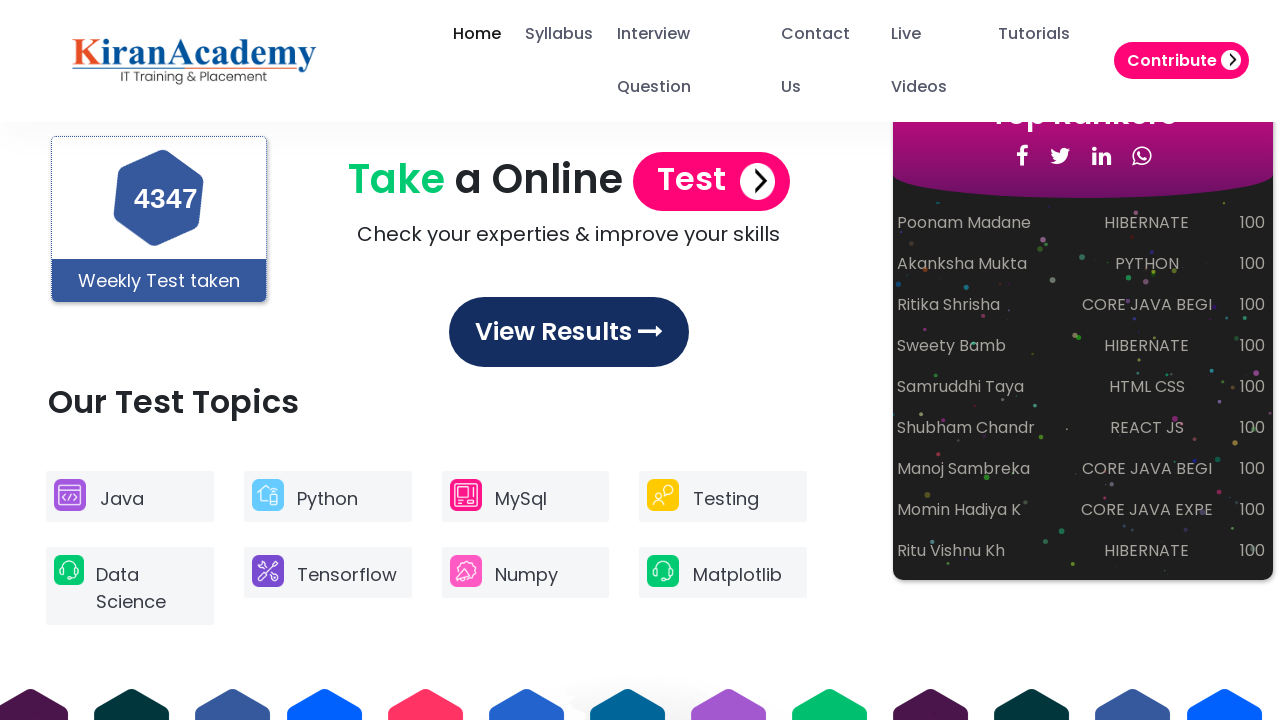

Verified Python heading text is displayed correctly
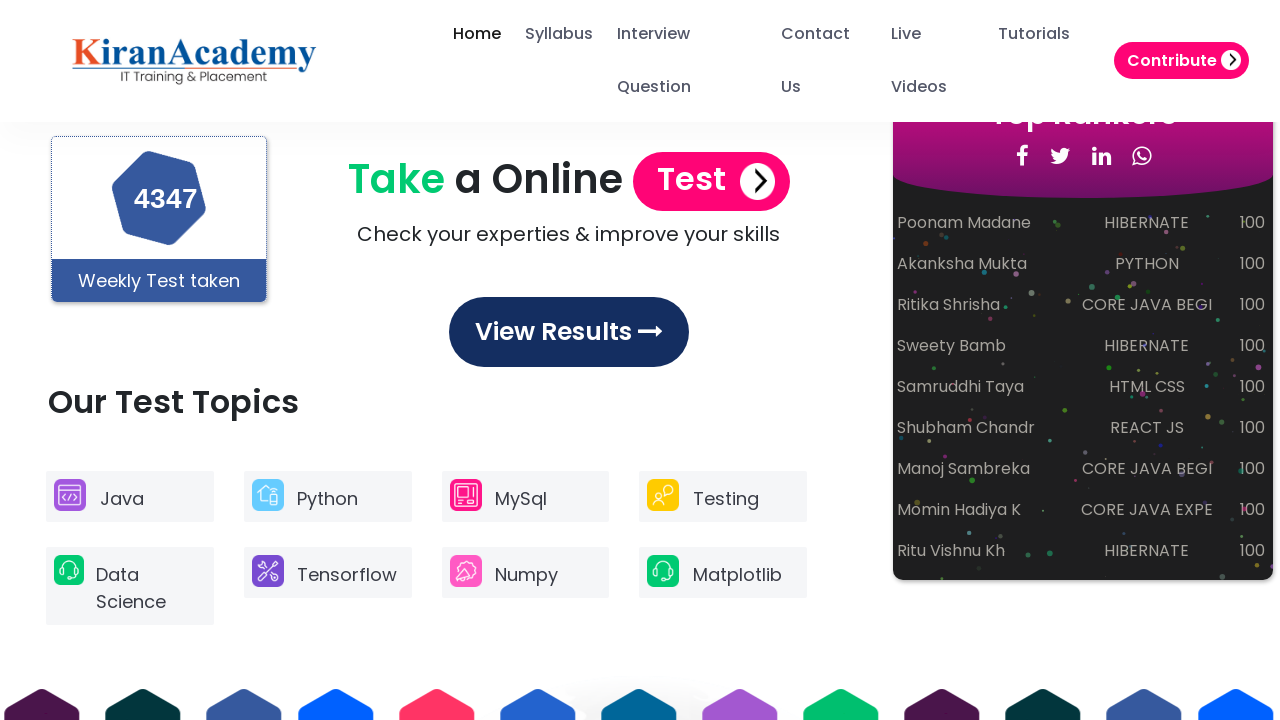

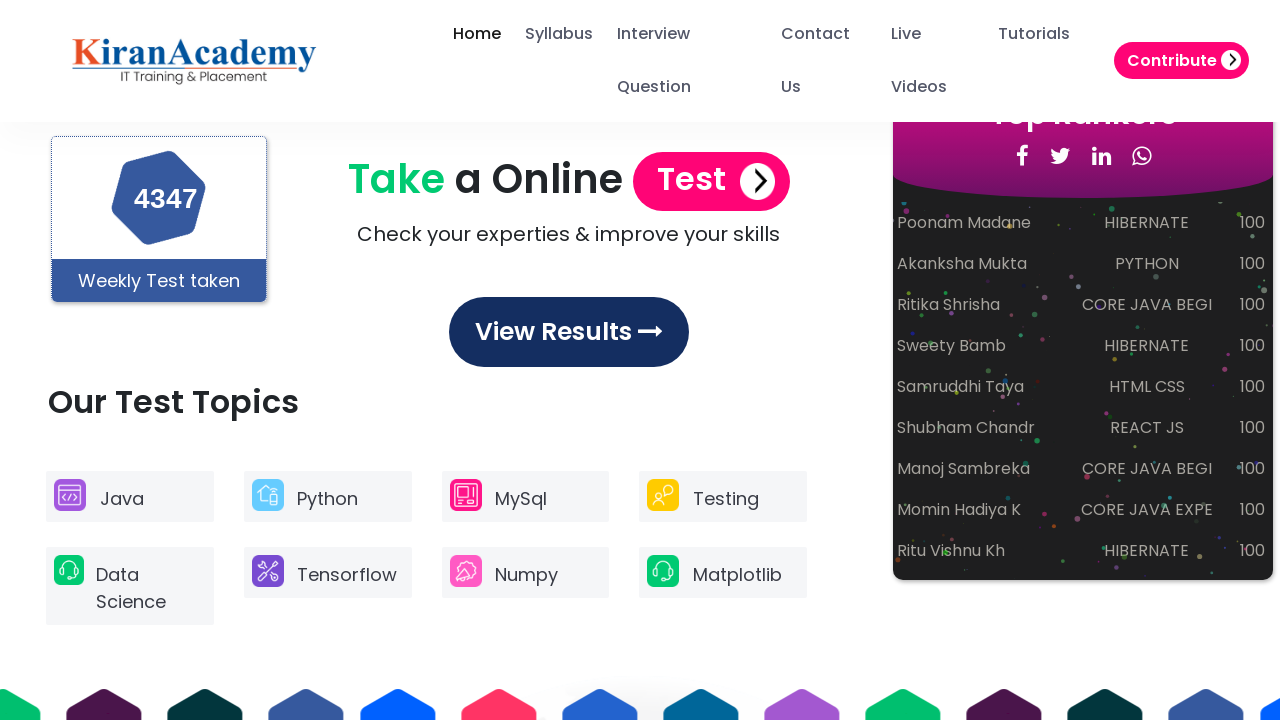